Navigates to NuGet.org and performs keyboard input actions typing text into the search field

Starting URL: https://nuget.org

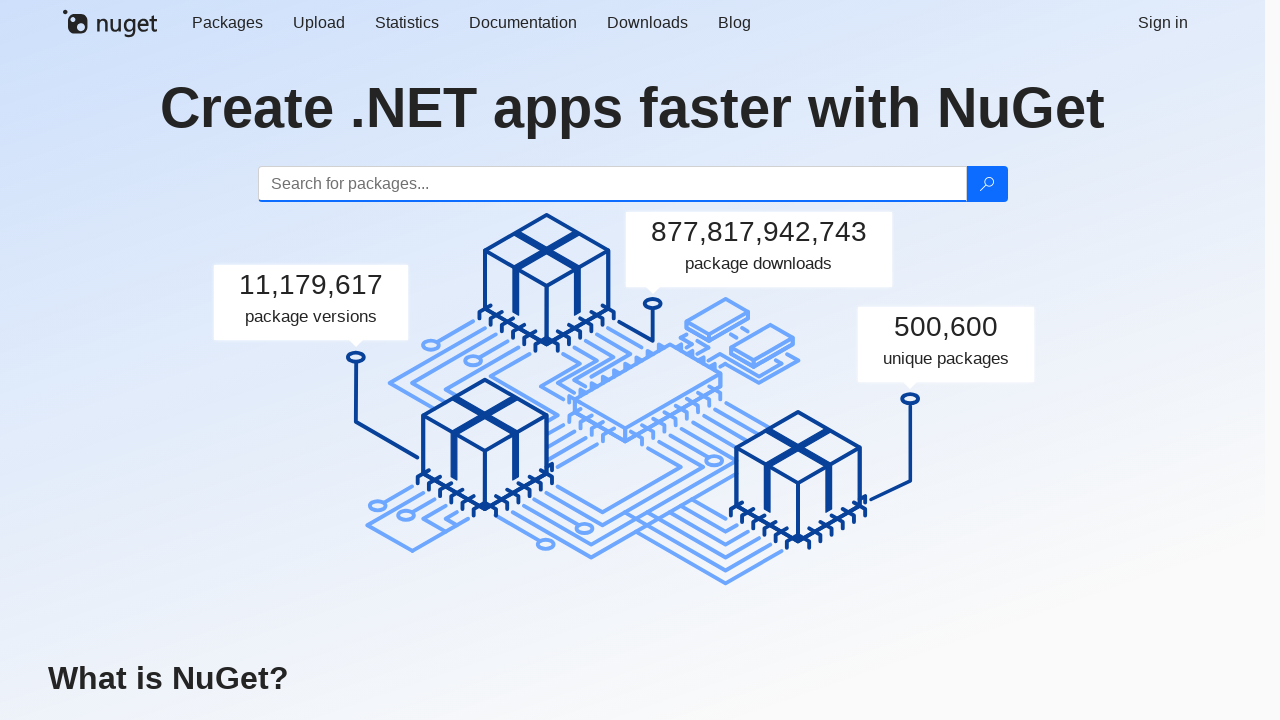

Waited for page to load (domcontentloaded)
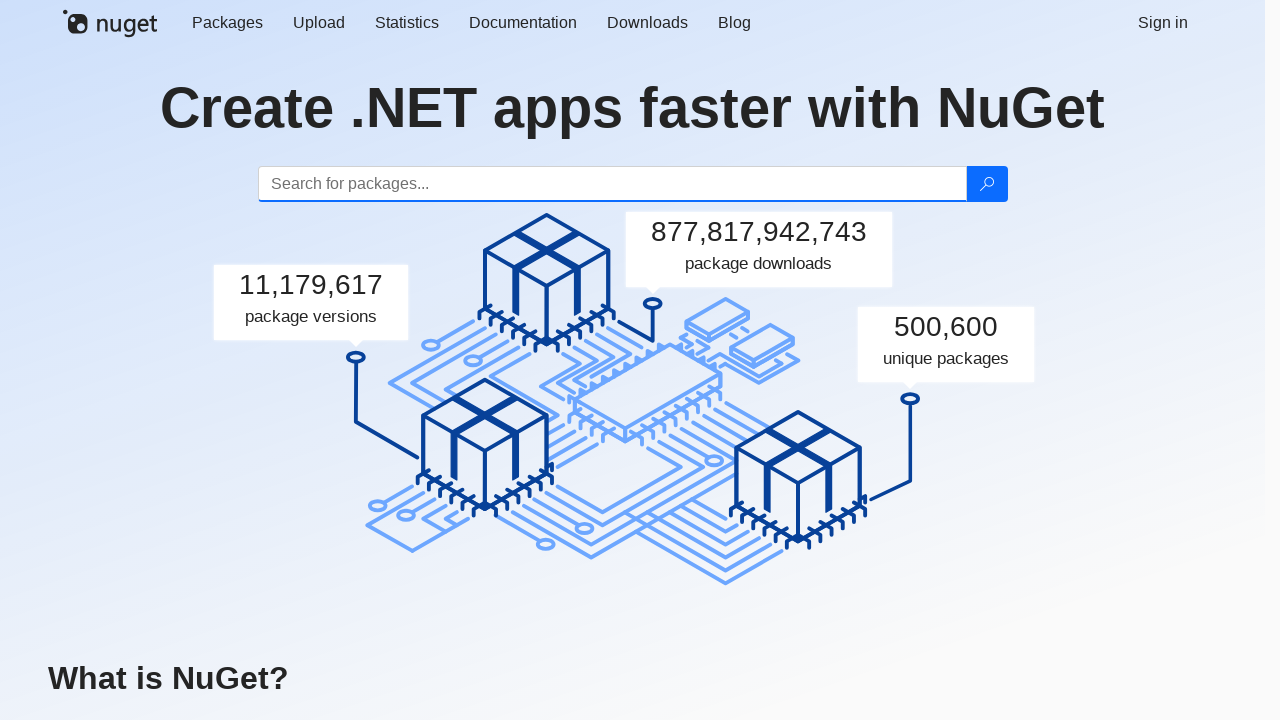

Clicked on search input field to focus it at (612, 184) on #search
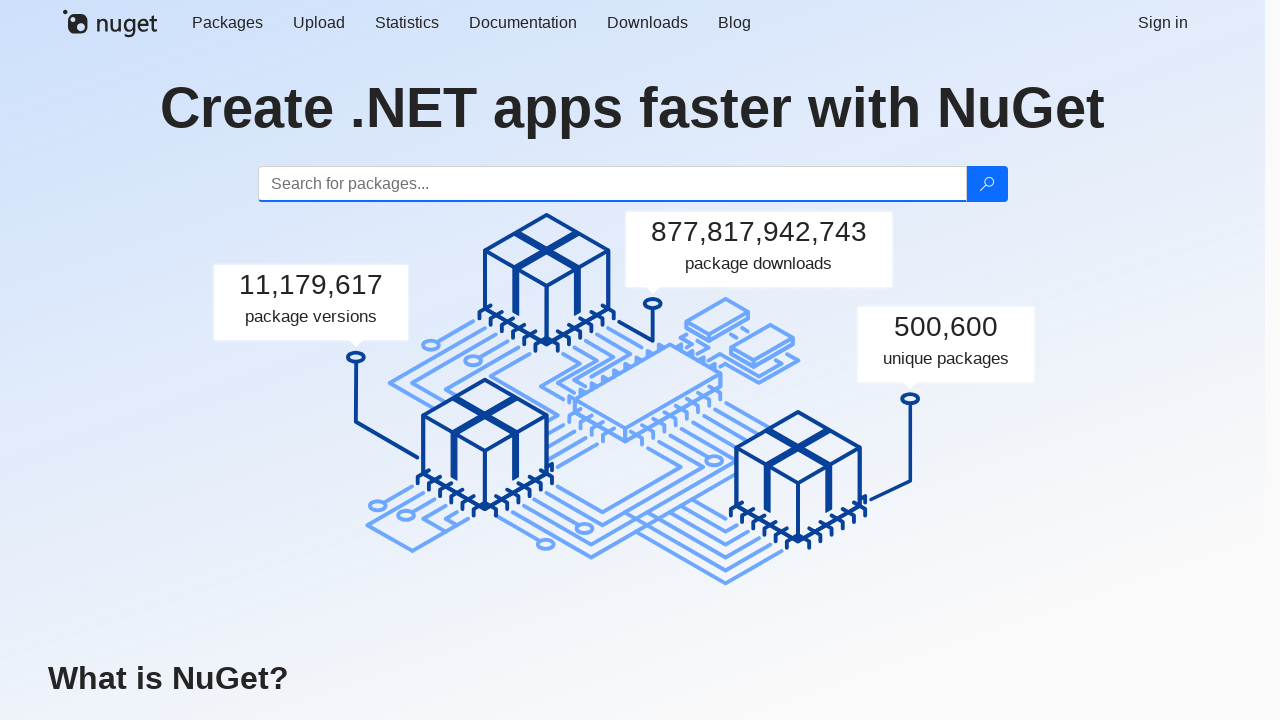

Typed 'abc' using keyboard
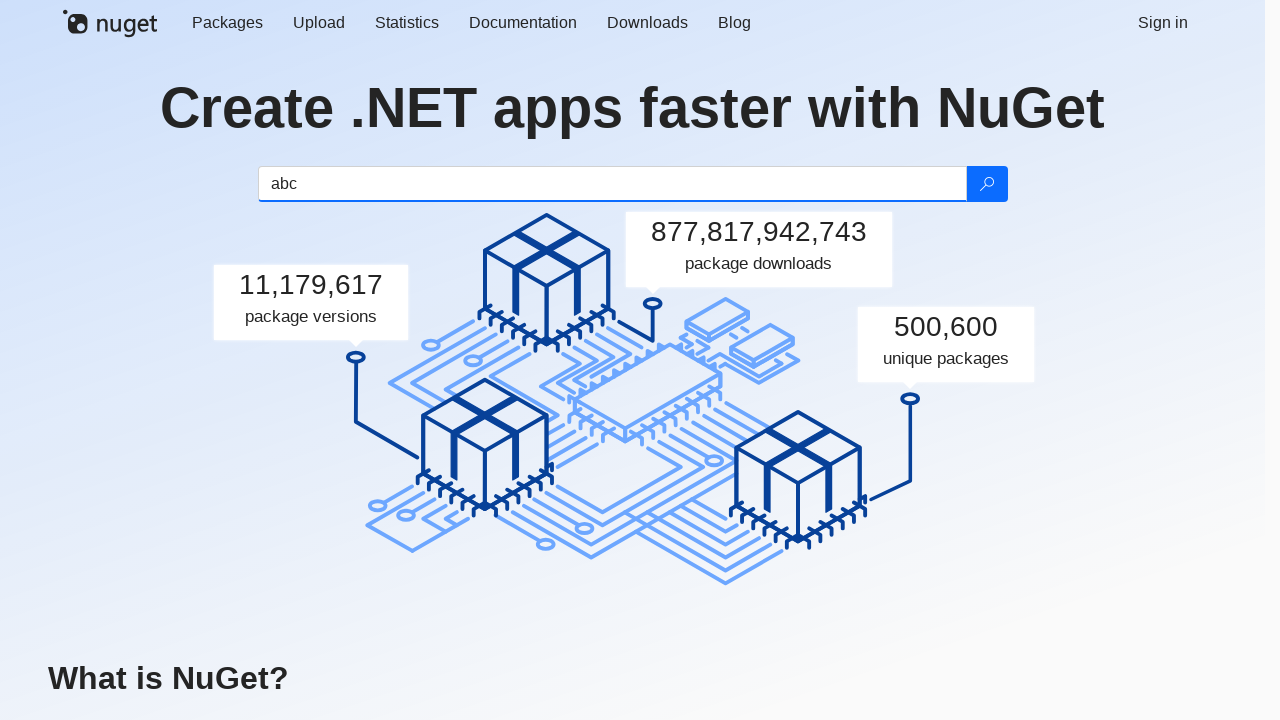

Pressed 'H' key
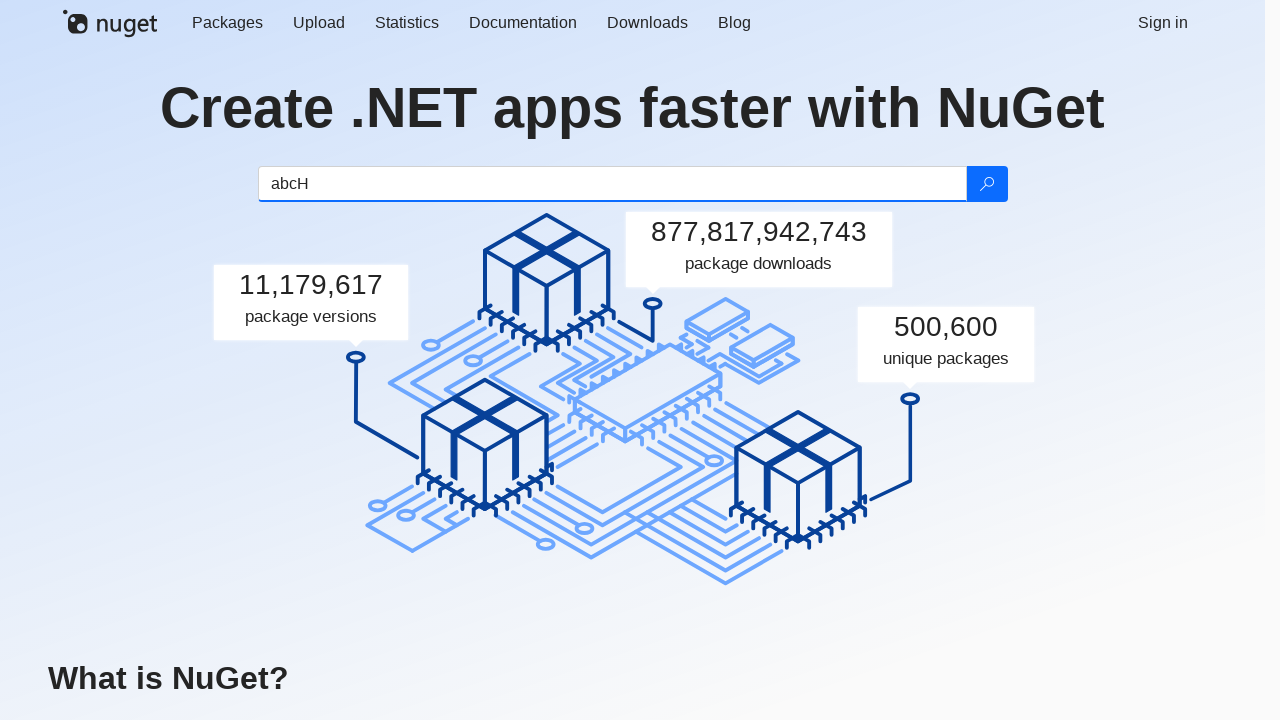

Pressed 'i' key
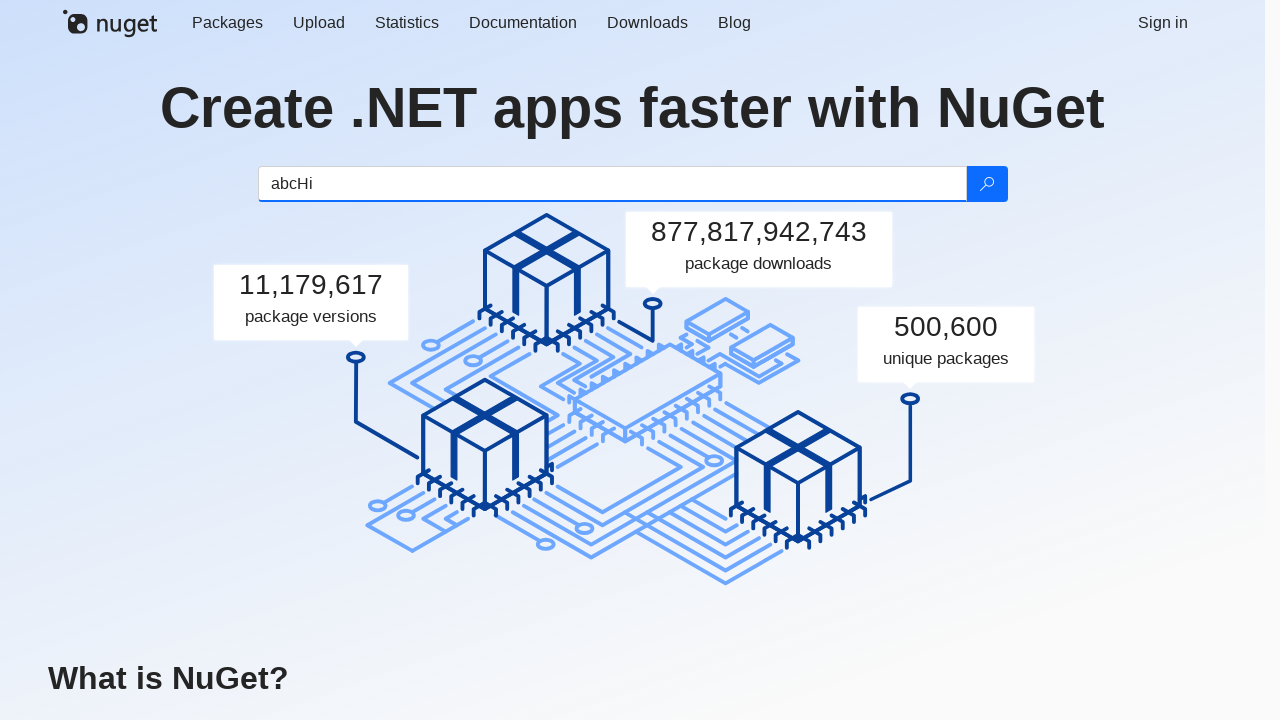

Pressed ',' key
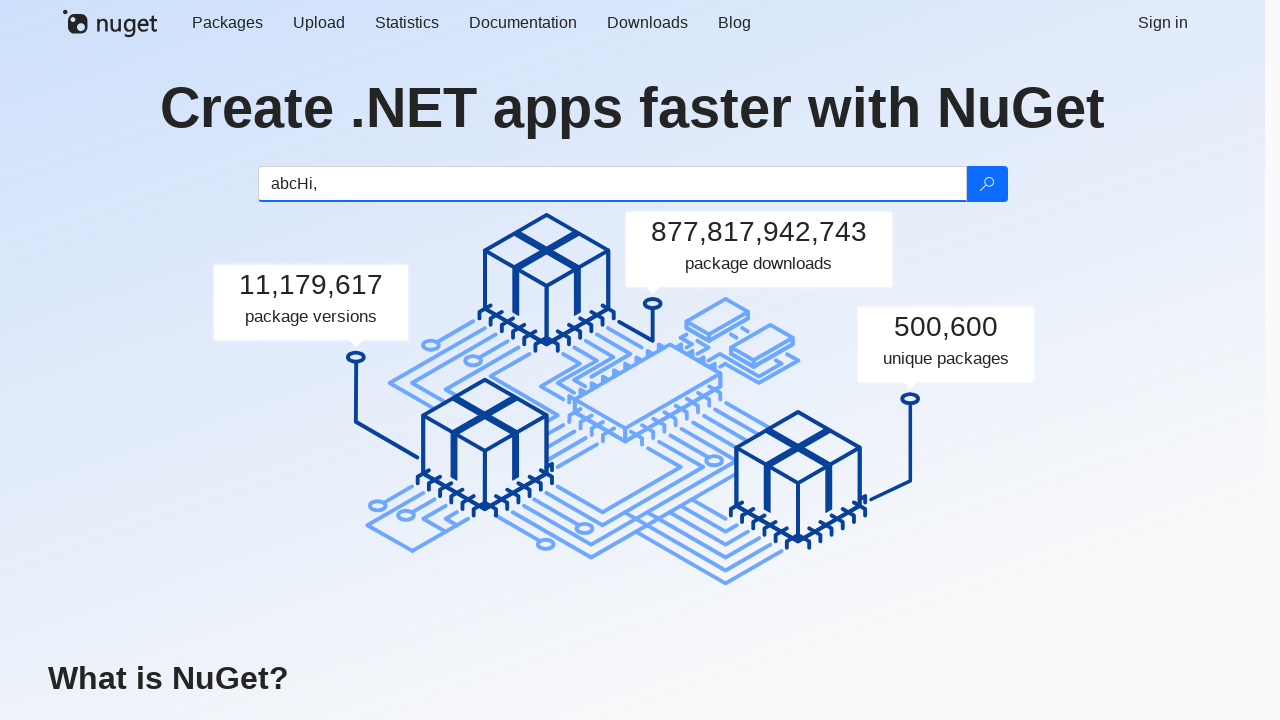

Typed 'World' using keyboard
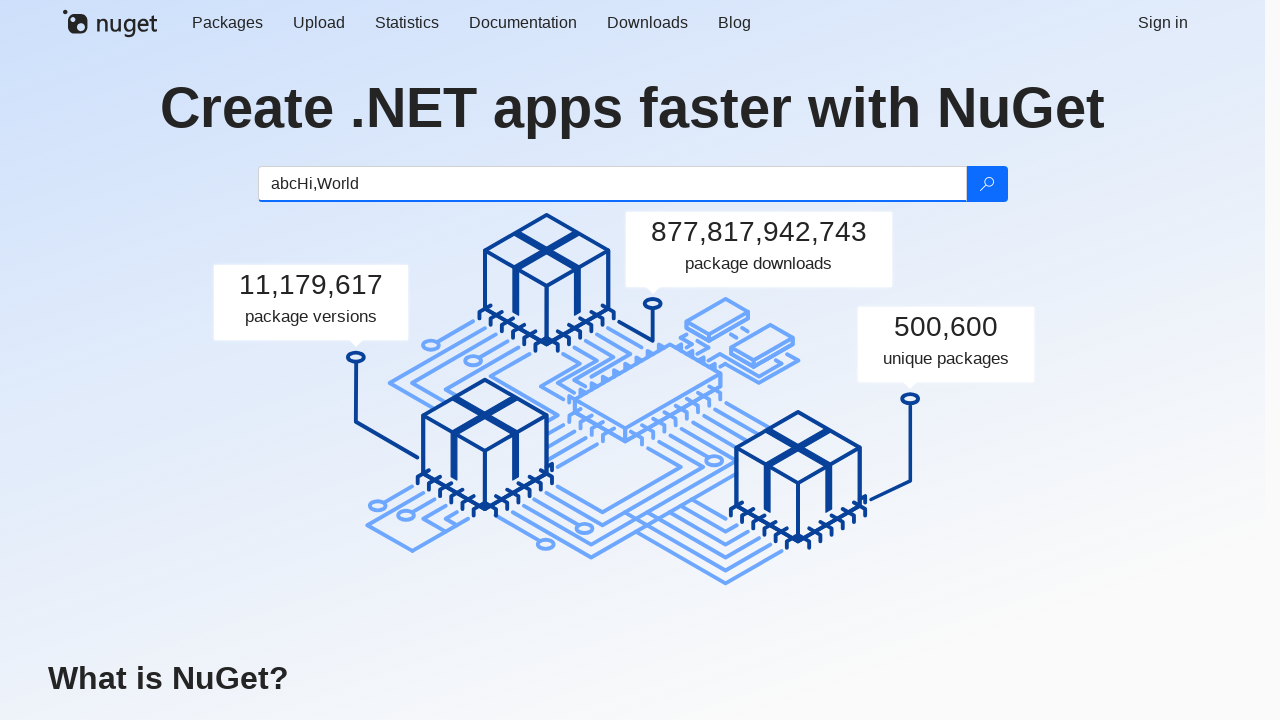

Waited 1 second
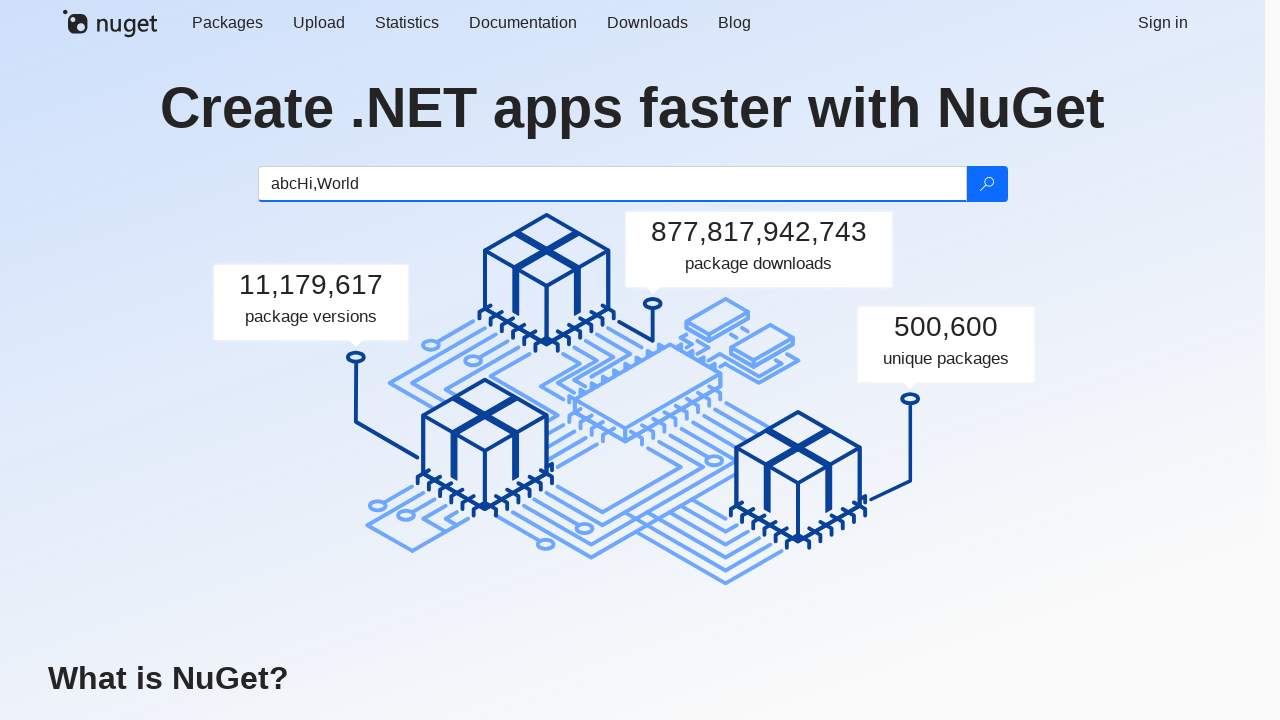

Typed '!' using keyboard
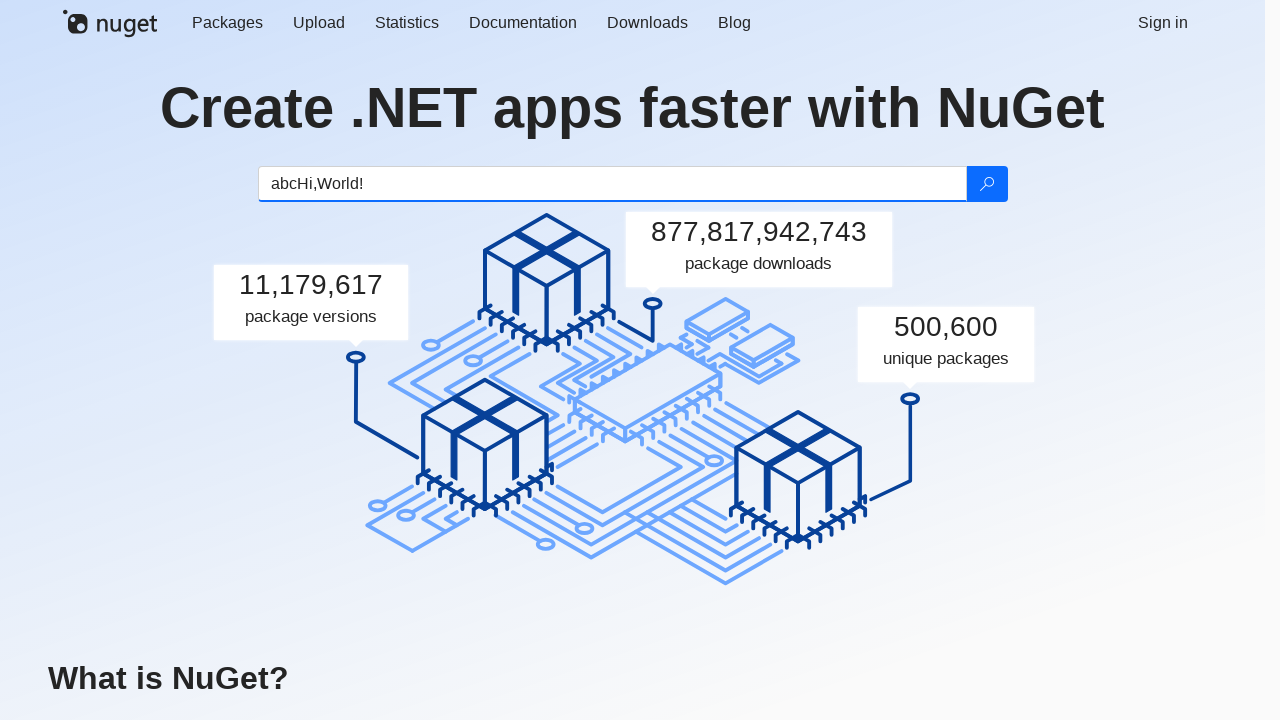

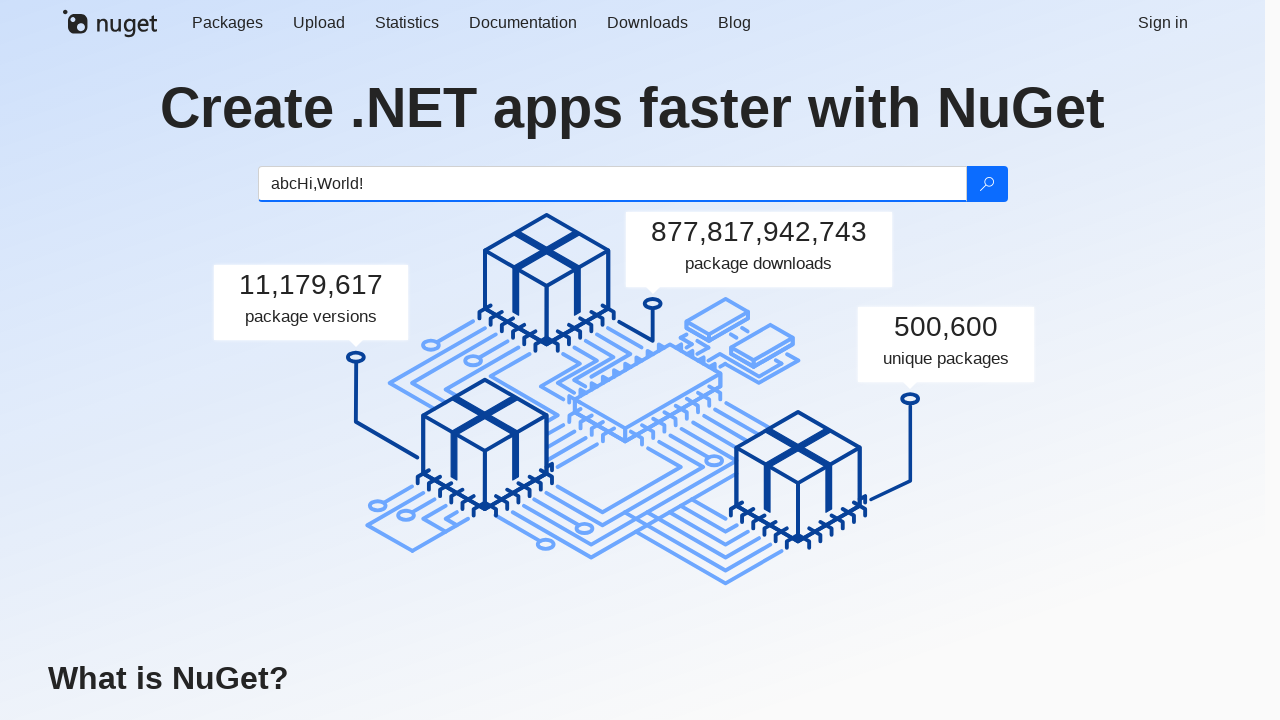